Tests AngularJS documentation search by searching for "Bootstrap" and clicking on the search result

Starting URL: https://docs.angularjs.org/guide

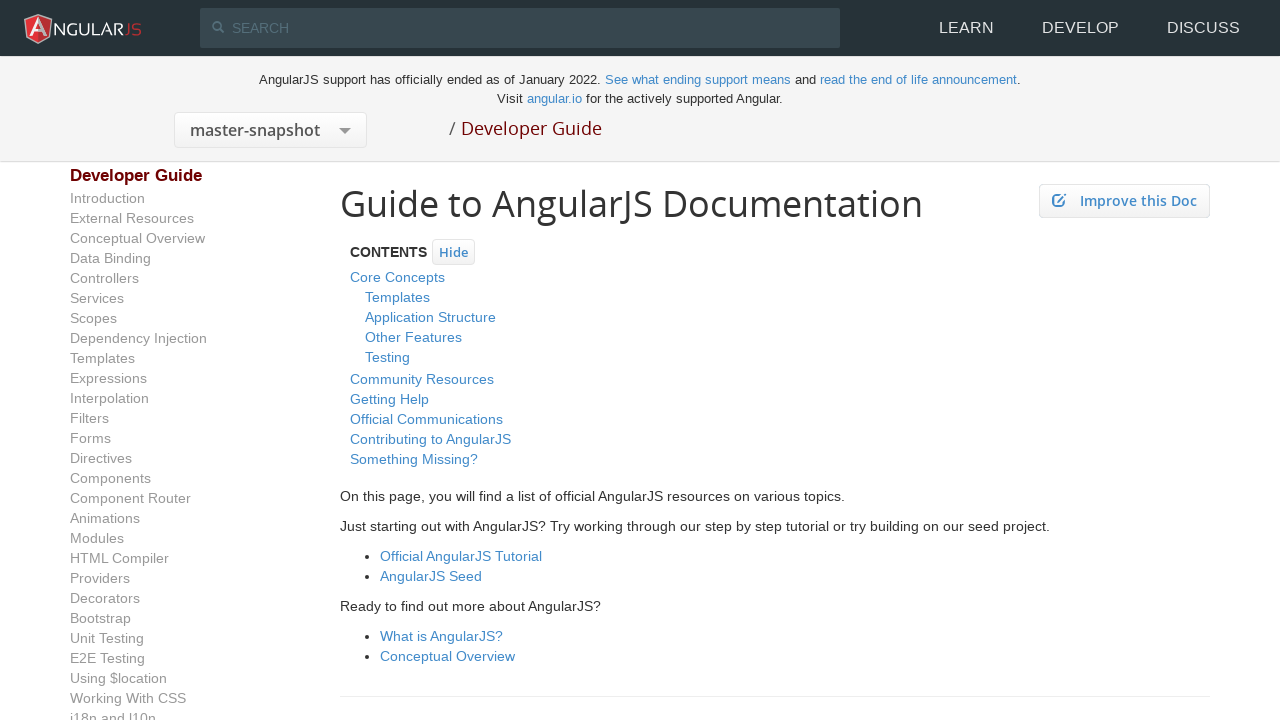

Filled search field with 'Bootstrap' on input[name='as_q']
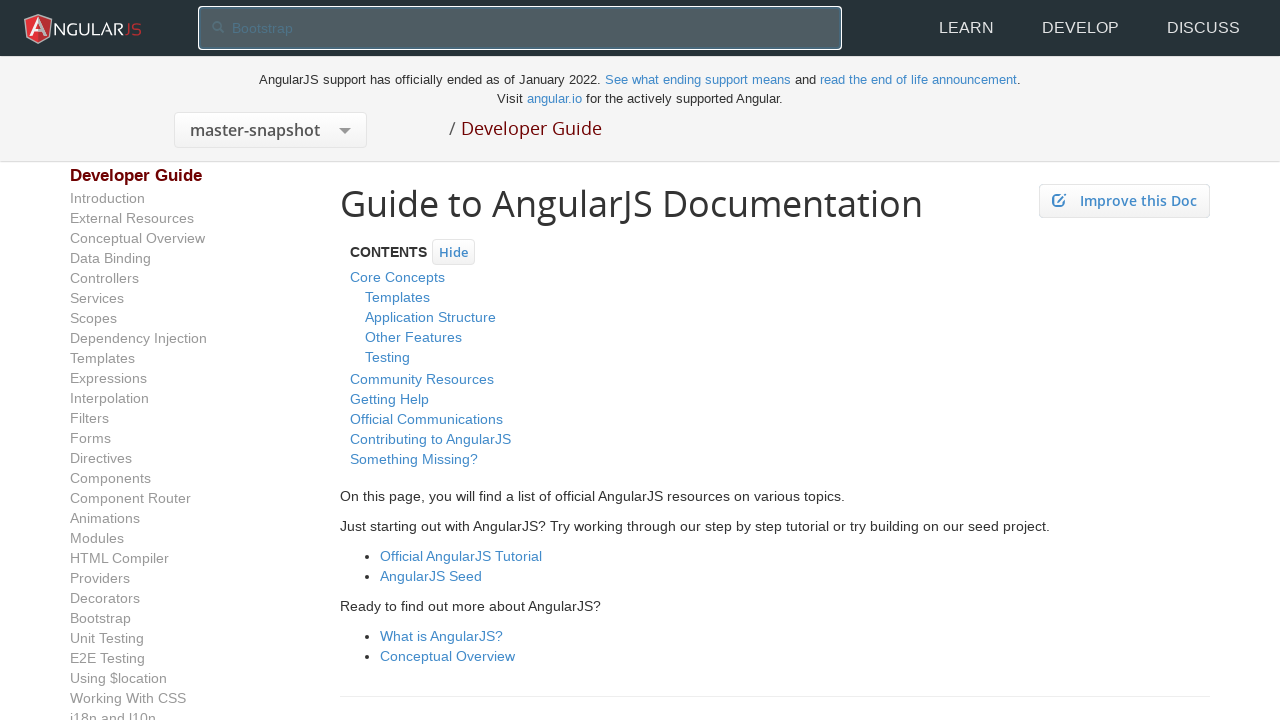

Clicked on Bootstrap search result link at (100, 618) on a:has-text('Bootstrap')
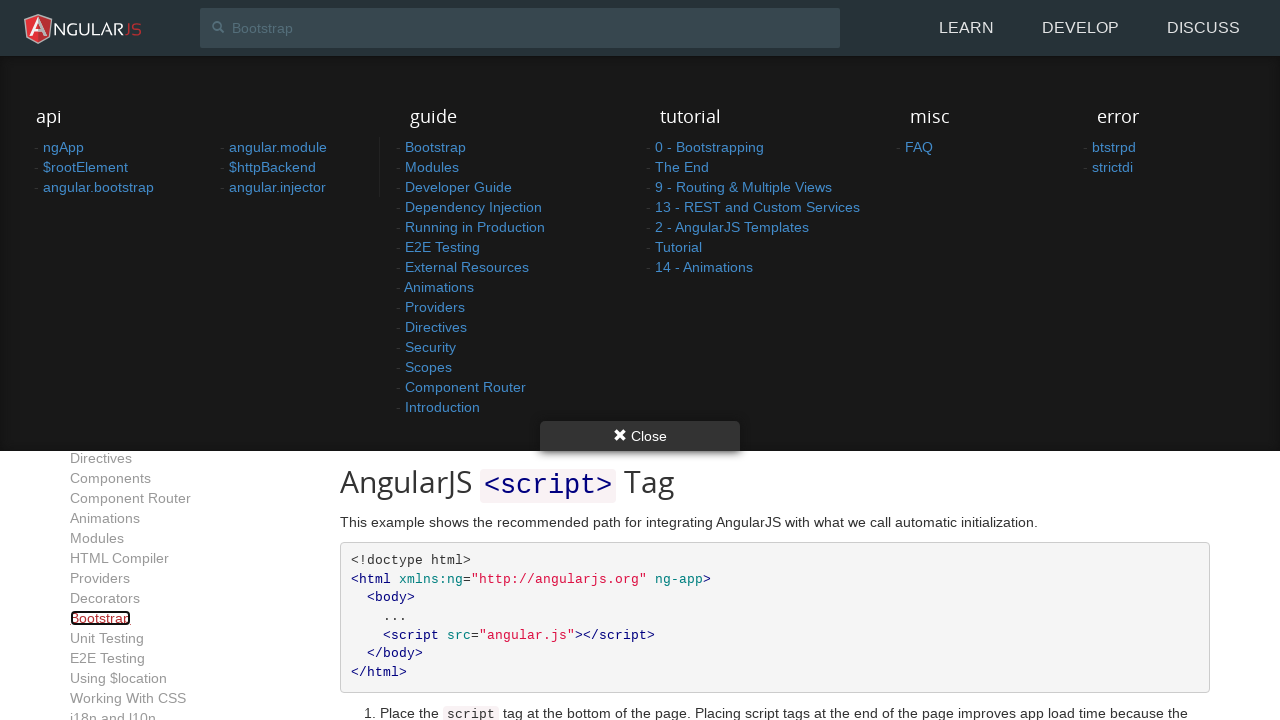

Loading indicator disappeared
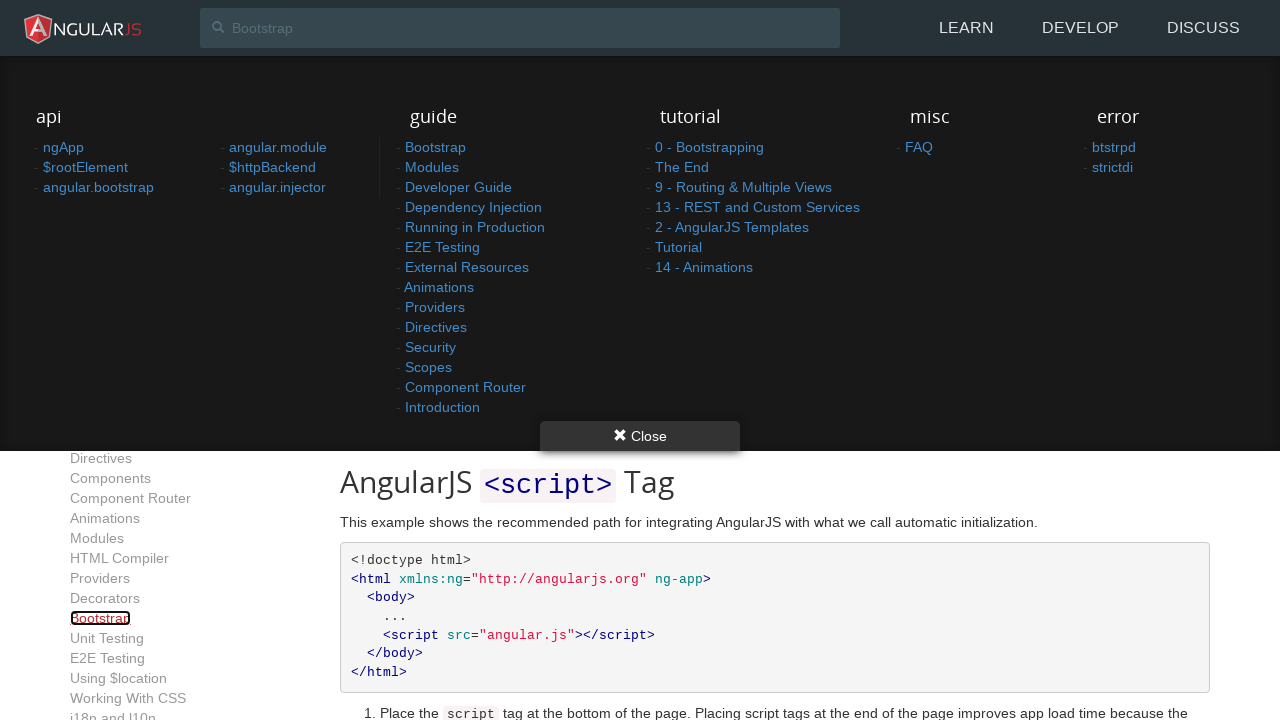

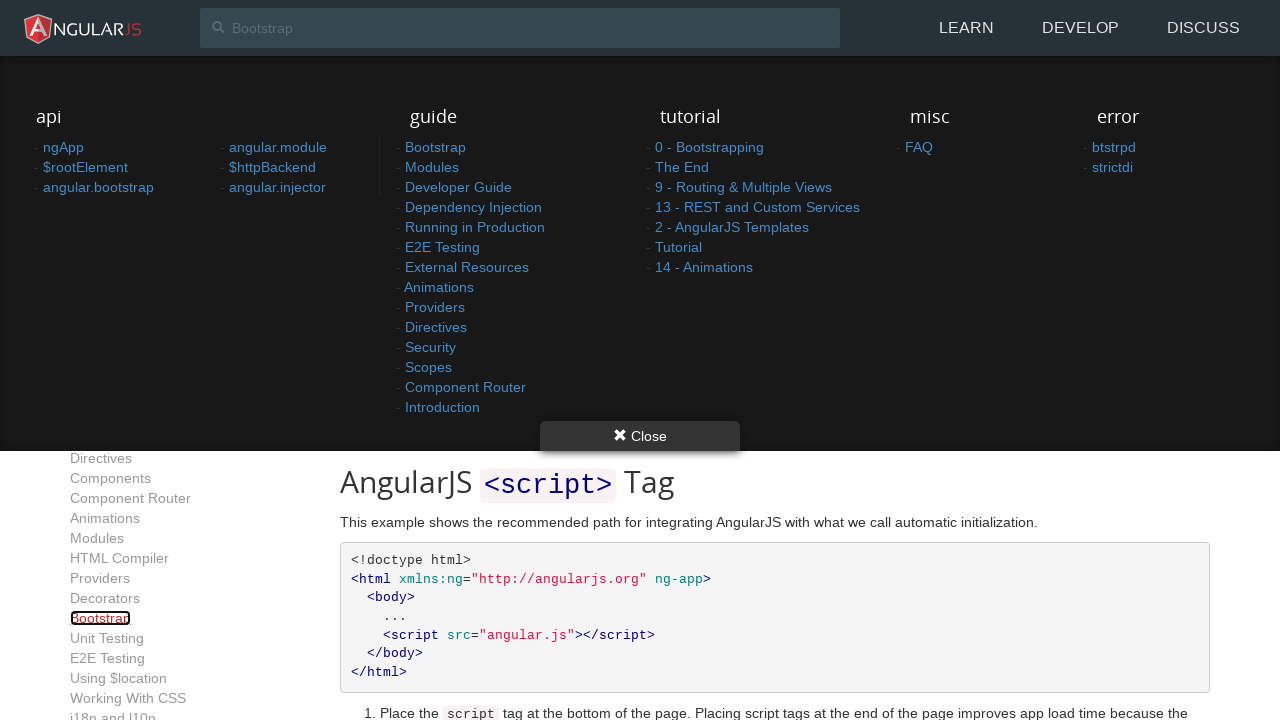